Navigates to a WordPress site and verifies the Home link is present on the page after waiting for the page to load.

Starting URL: https://seleniumatfingertips.wordpress.com/

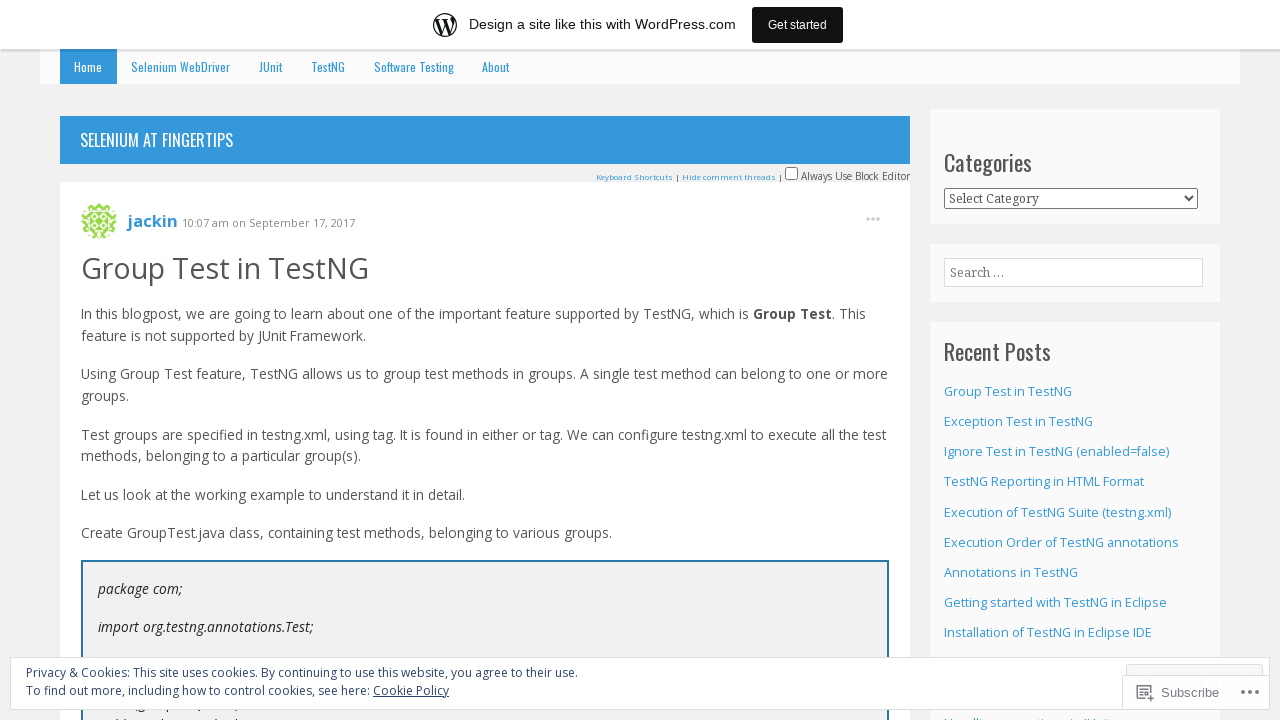

Navigated to WordPress site https://seleniumatfingertips.wordpress.com/
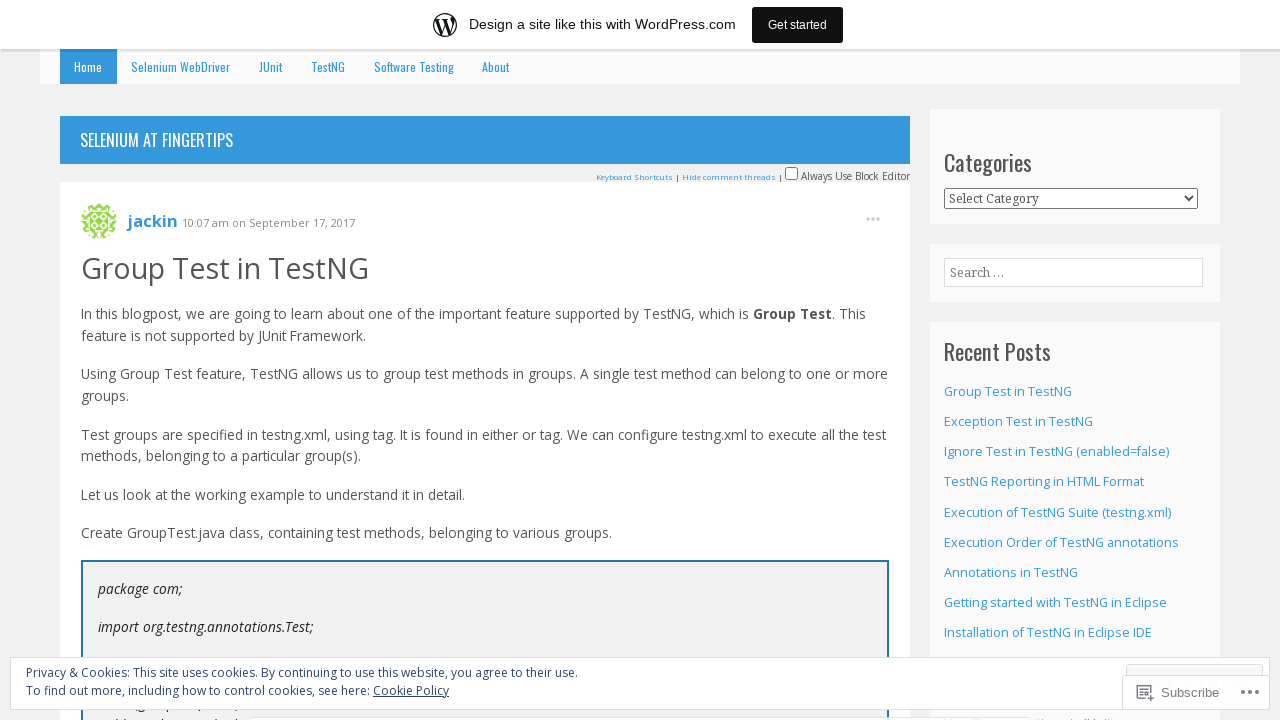

Home link is present and visible on the page
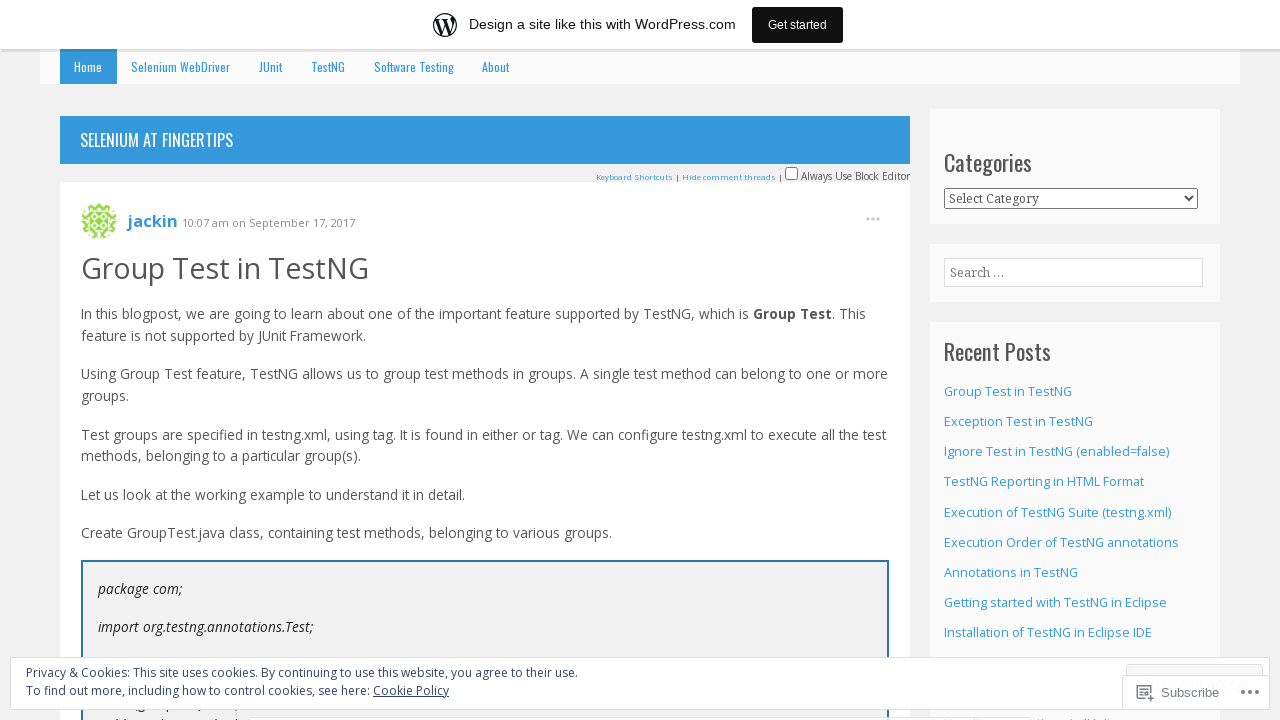

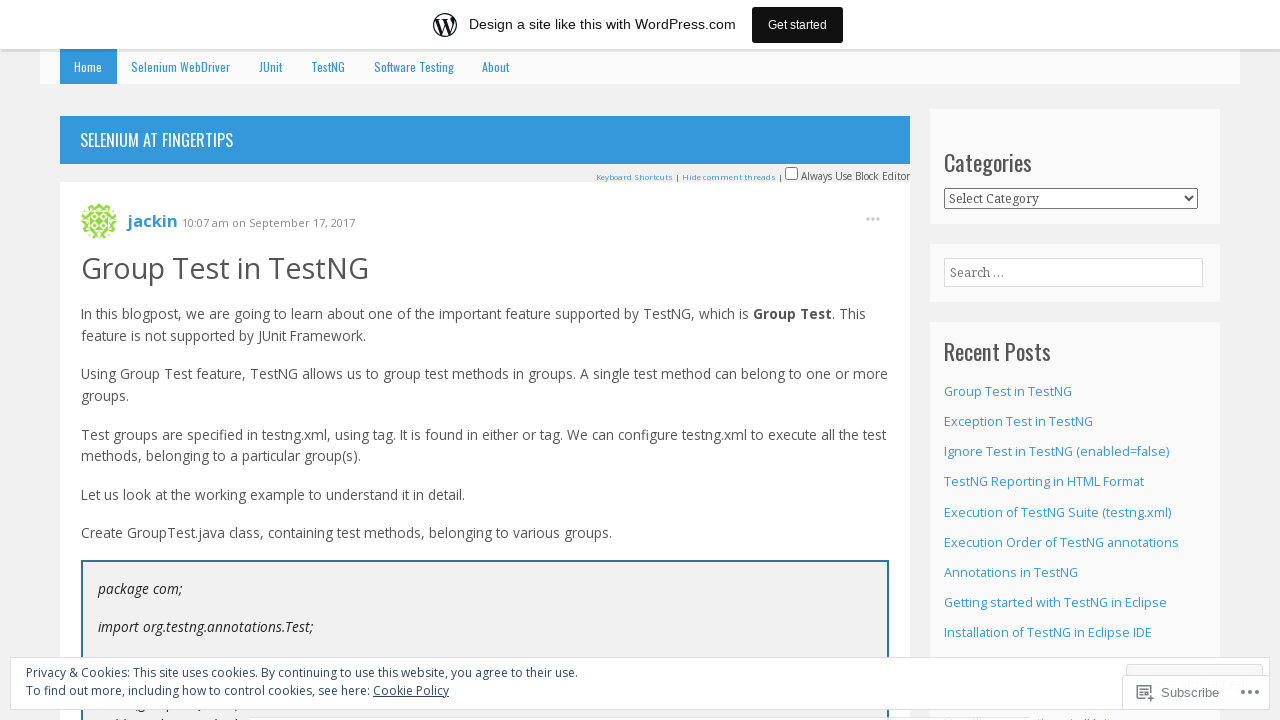